Tests that browser back button navigation works correctly between filter views

Starting URL: https://demo.playwright.dev/todomvc

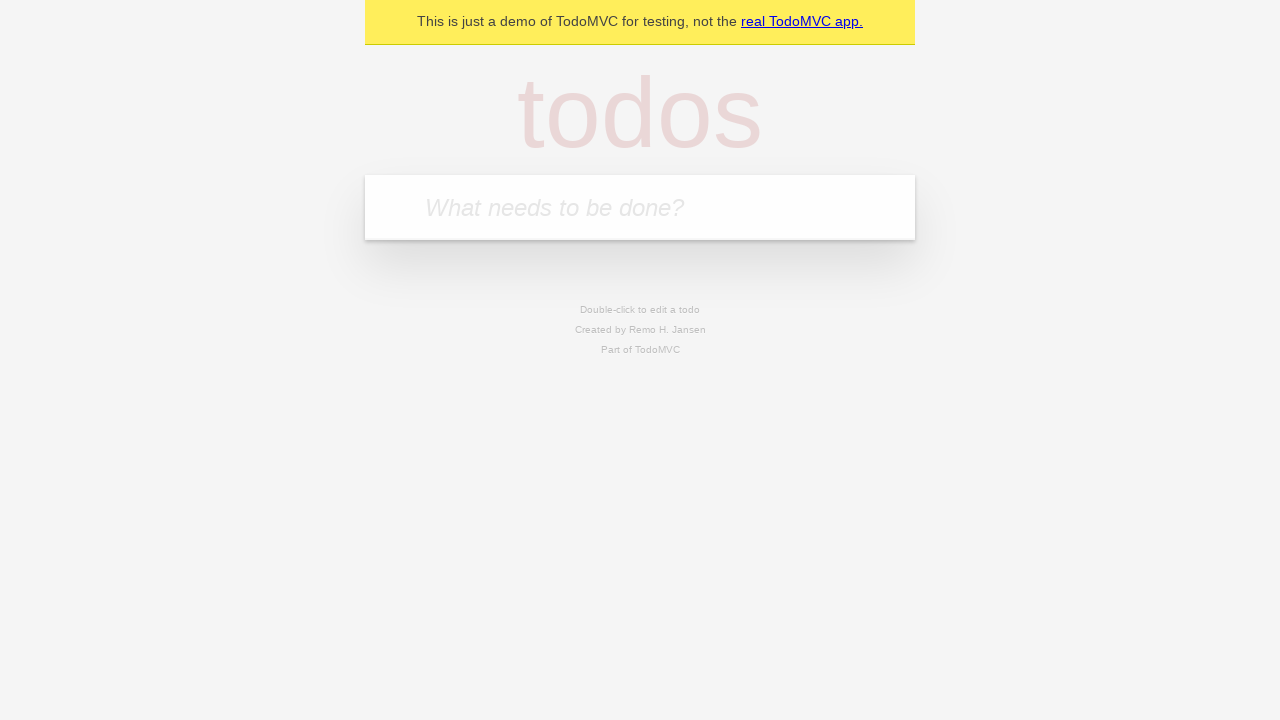

Filled todo input with 'buy some cheese' on internal:attr=[placeholder="What needs to be done?"i]
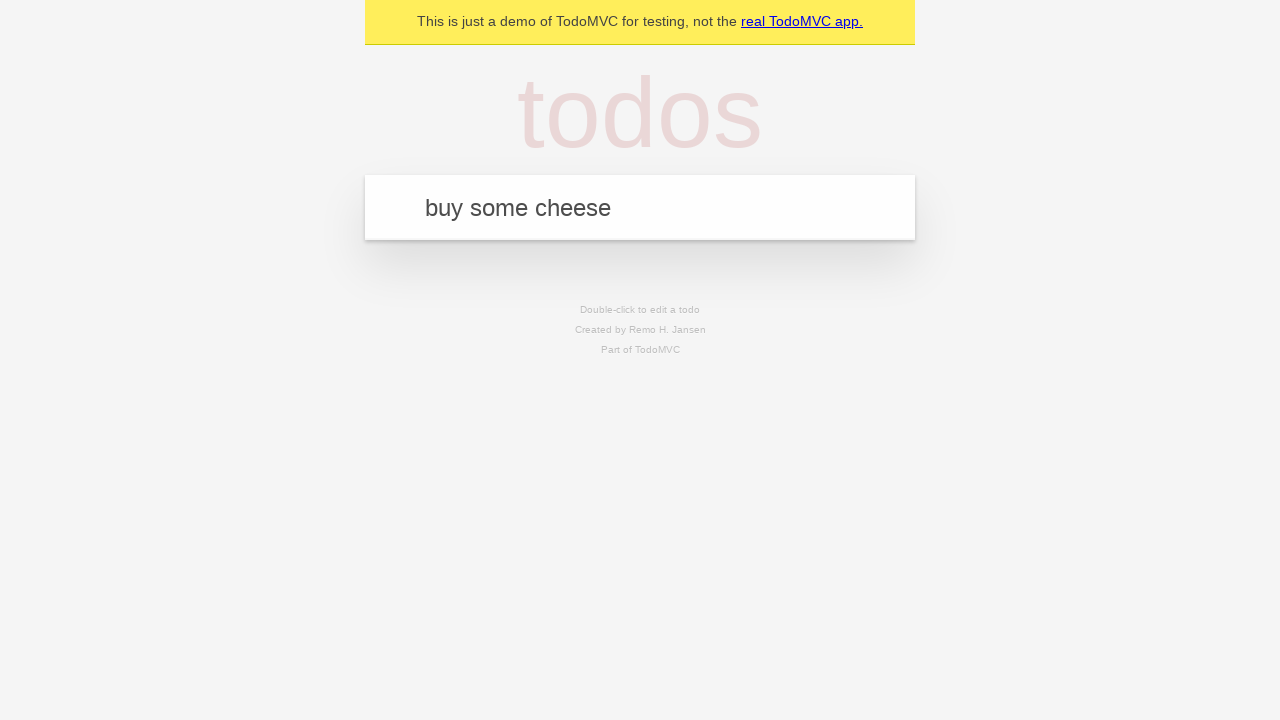

Pressed Enter to add first todo on internal:attr=[placeholder="What needs to be done?"i]
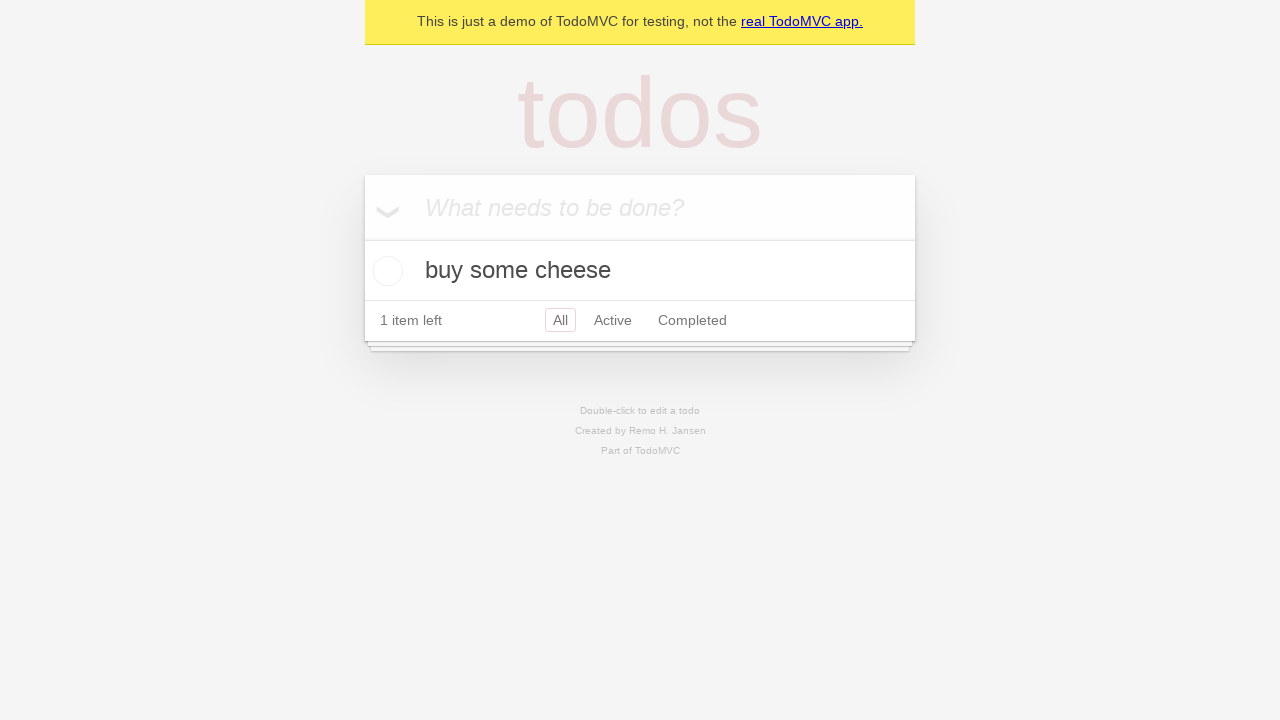

Filled todo input with 'feed the cat' on internal:attr=[placeholder="What needs to be done?"i]
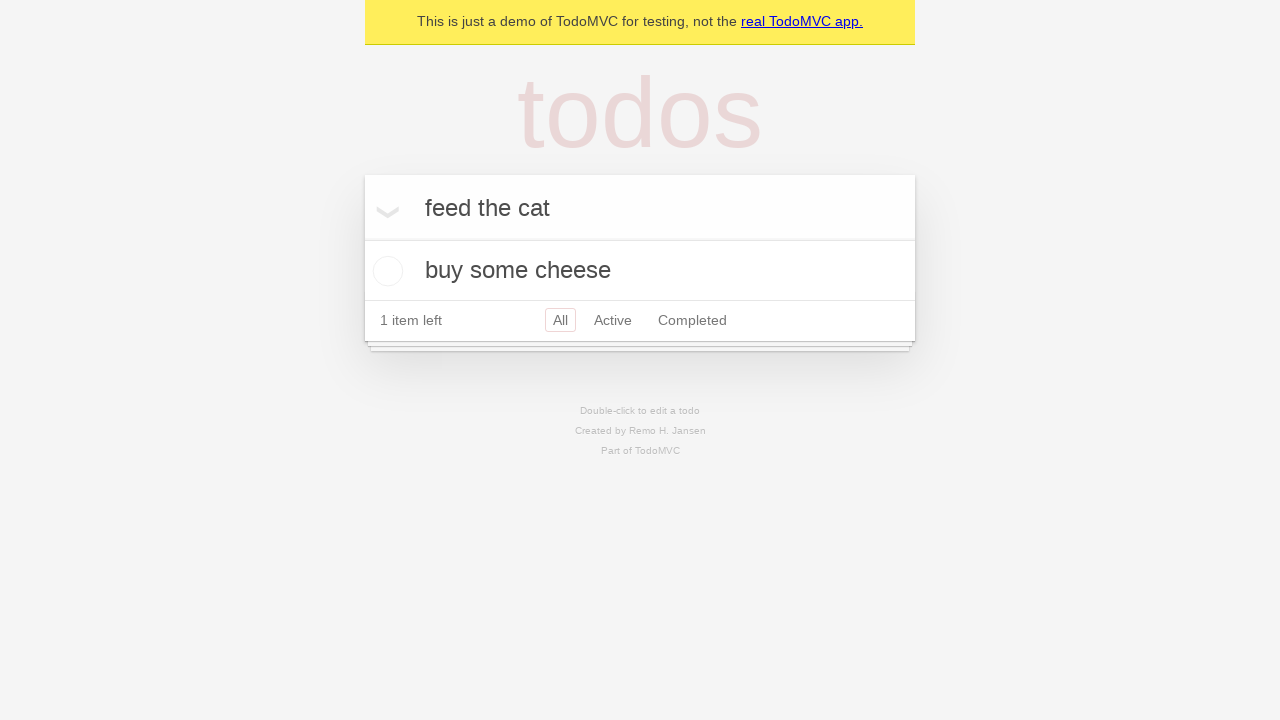

Pressed Enter to add second todo on internal:attr=[placeholder="What needs to be done?"i]
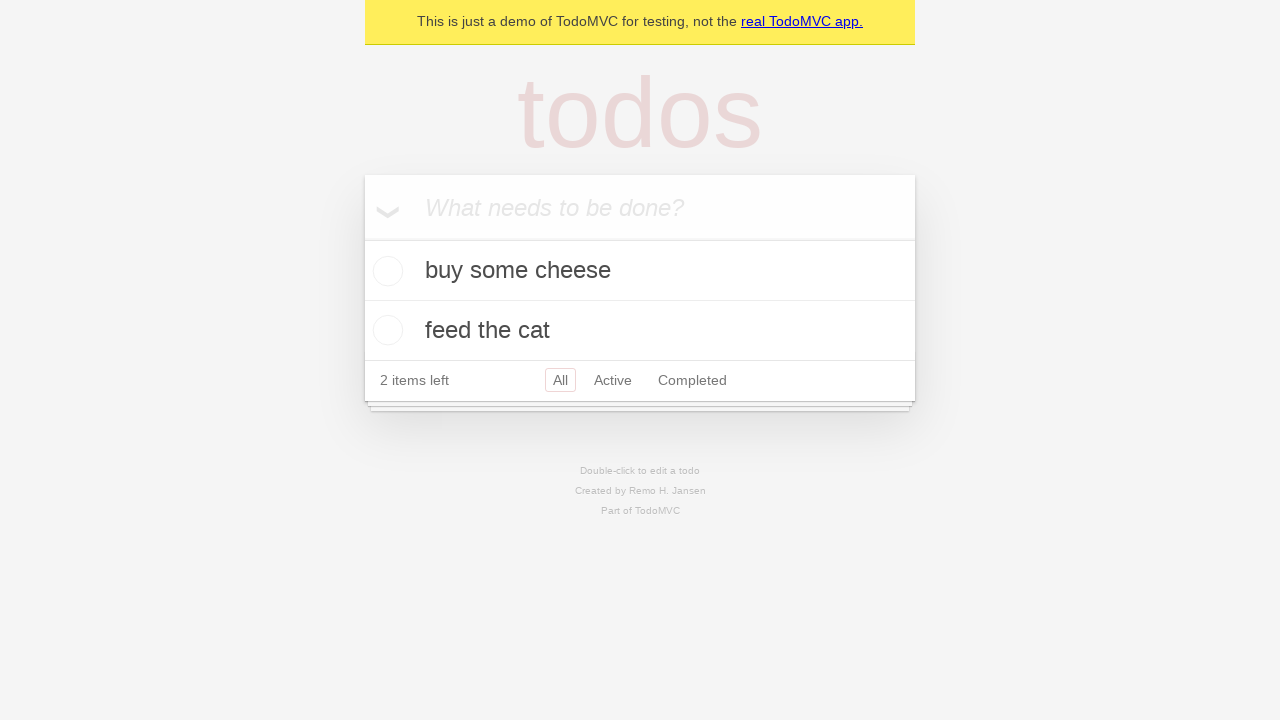

Filled todo input with 'book a doctors appointment' on internal:attr=[placeholder="What needs to be done?"i]
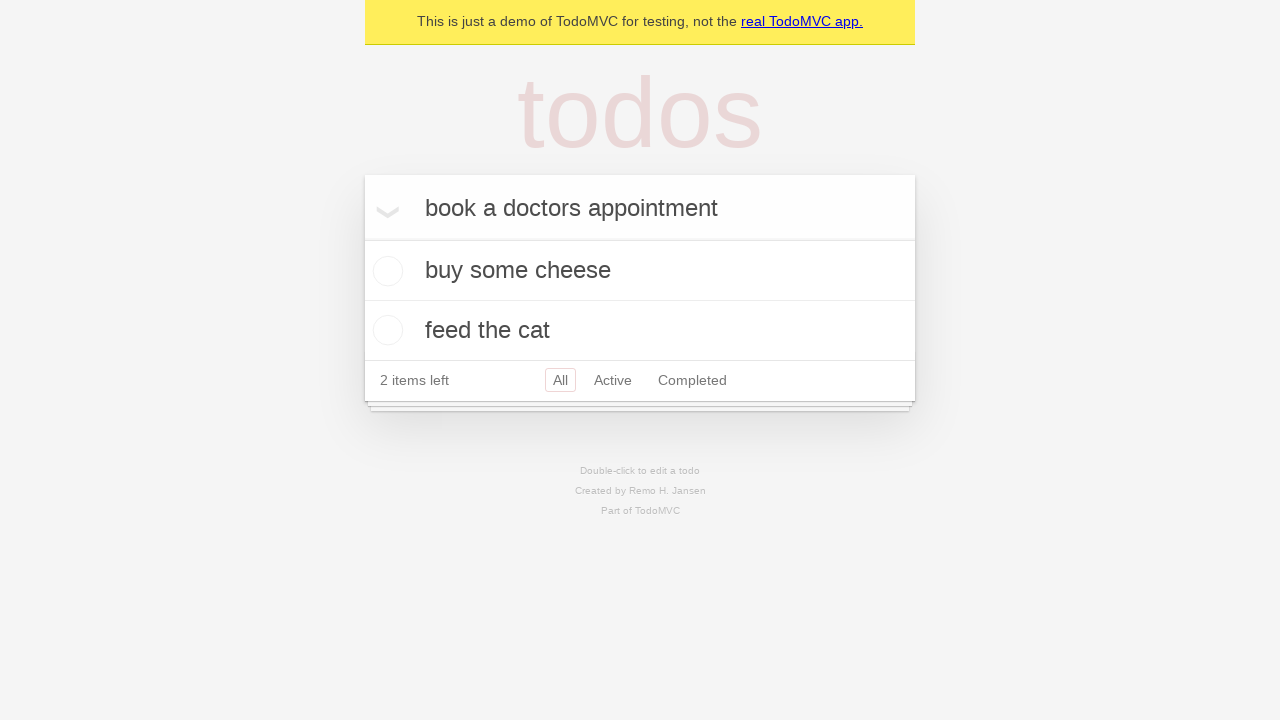

Pressed Enter to add third todo on internal:attr=[placeholder="What needs to be done?"i]
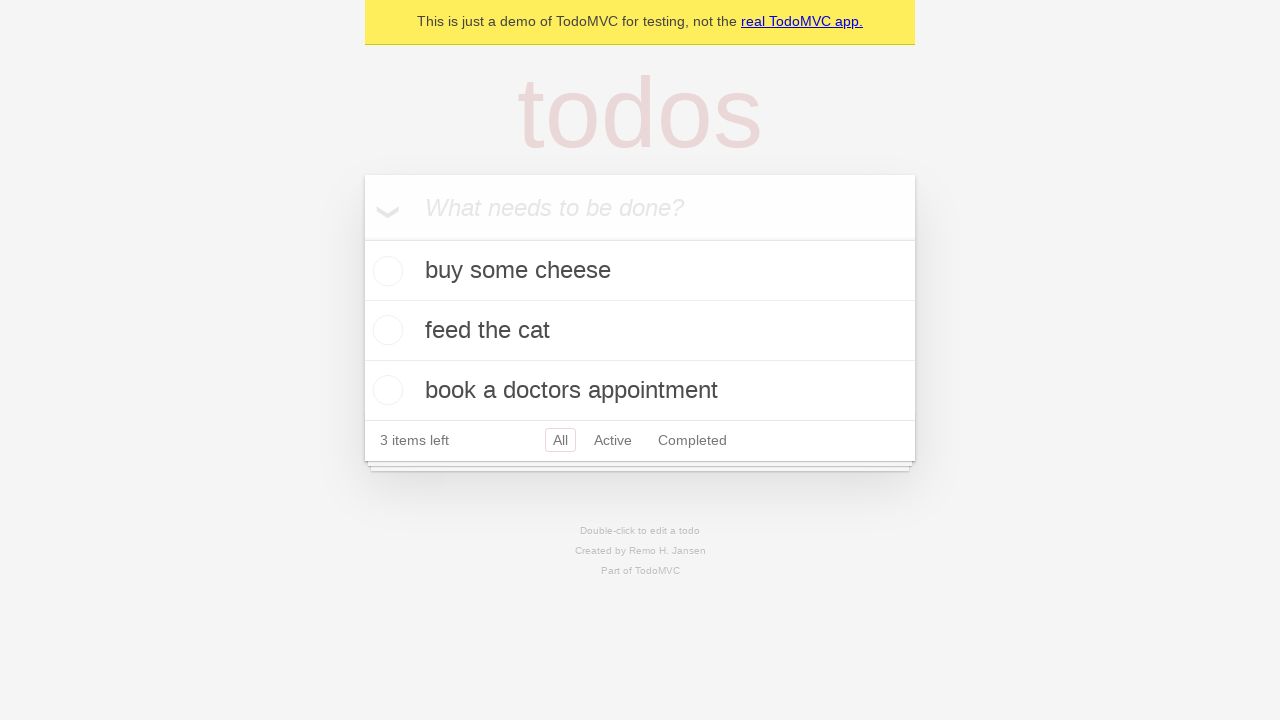

Checked the second todo item to mark it as completed at (385, 330) on internal:testid=[data-testid="todo-item"s] >> nth=1 >> internal:role=checkbox
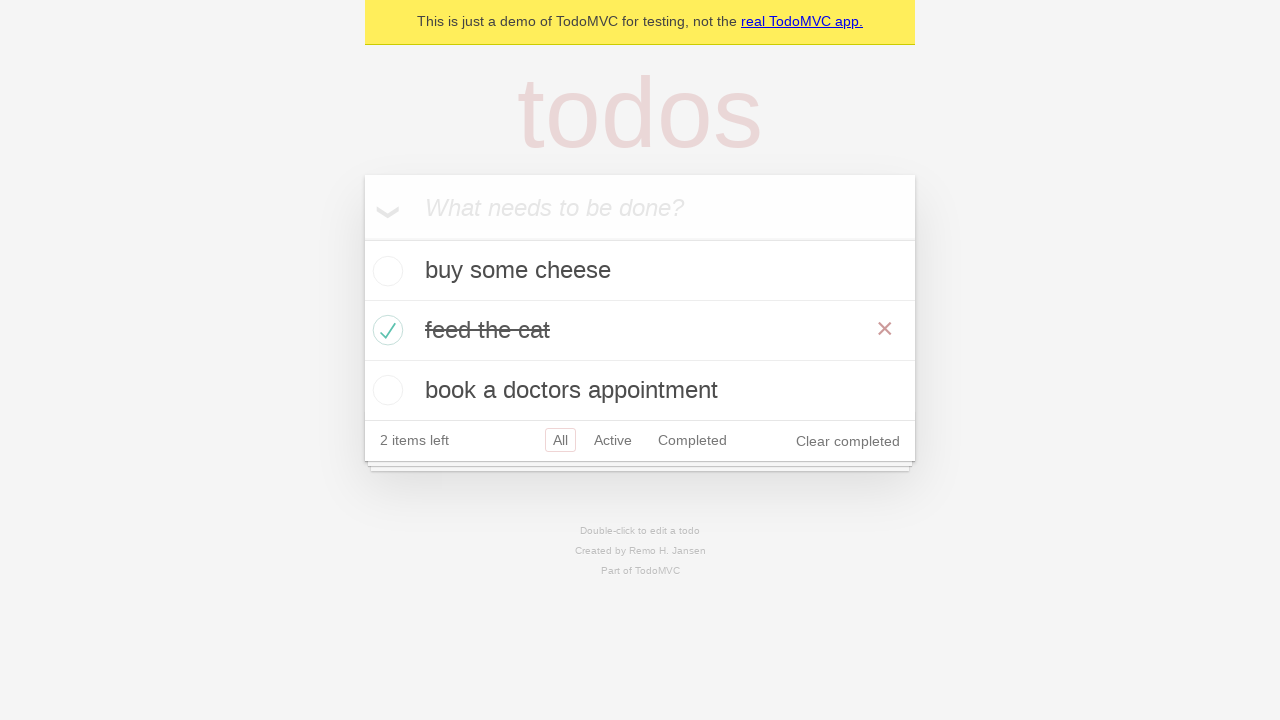

Clicked All filter to view all todos at (560, 440) on internal:role=link[name="All"i]
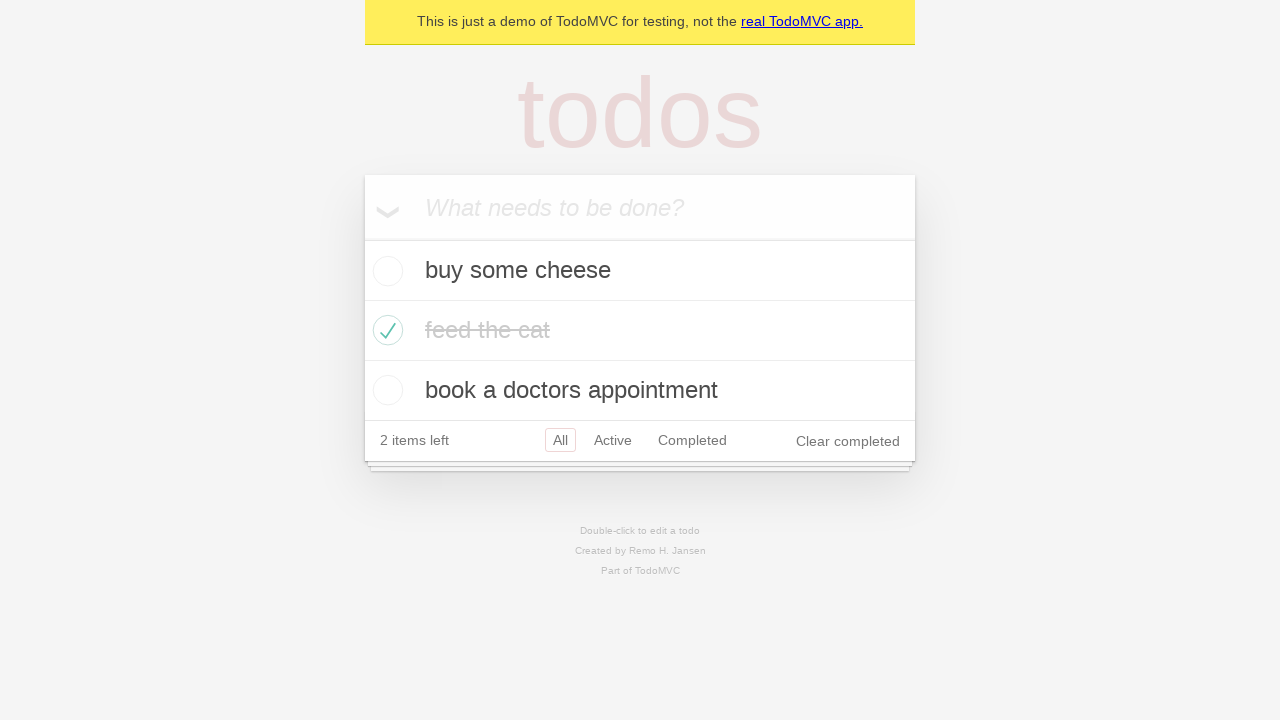

Clicked Active filter to view only active todos at (613, 440) on internal:role=link[name="Active"i]
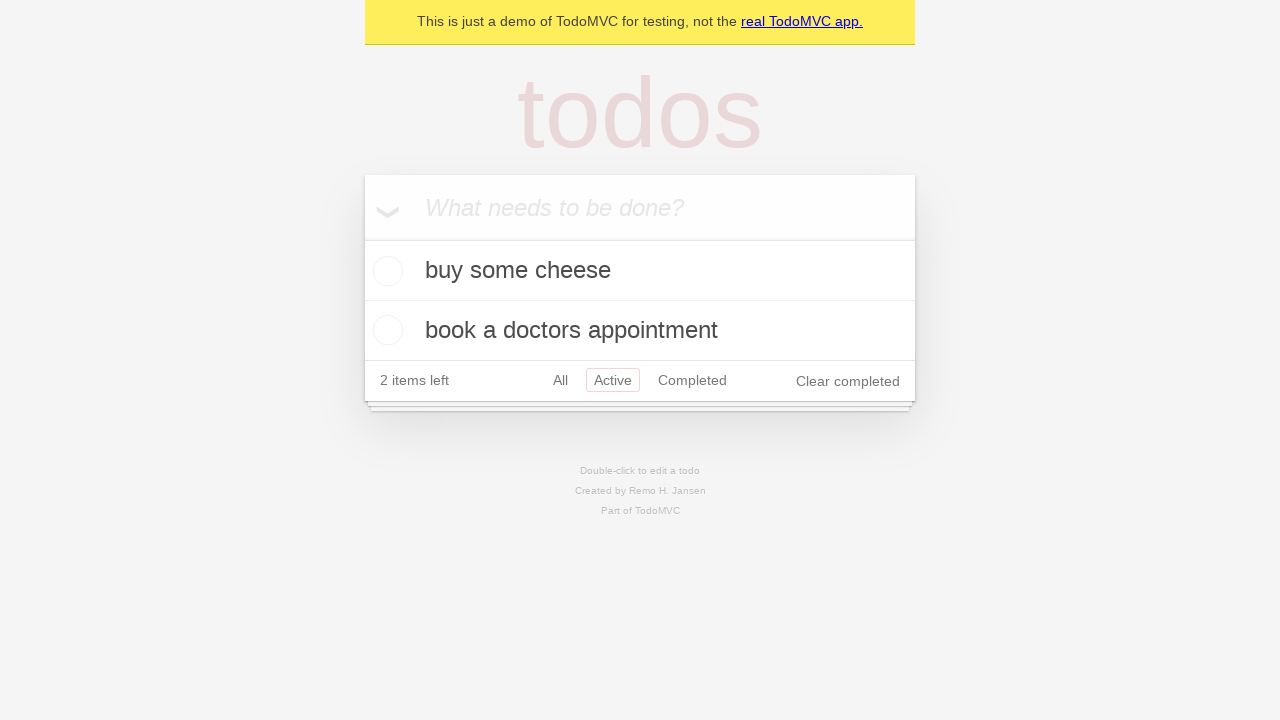

Clicked Completed filter to view only completed todos at (692, 380) on internal:role=link[name="Completed"i]
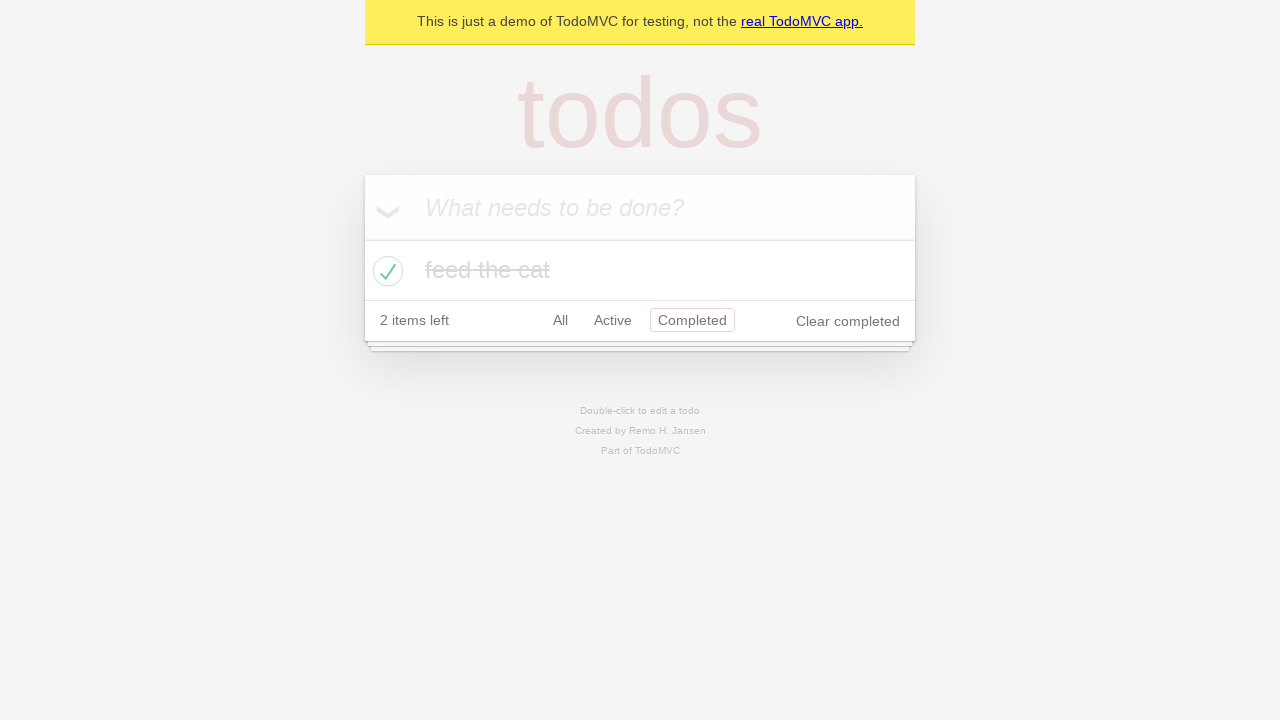

Navigated back to Active filter view using browser back button
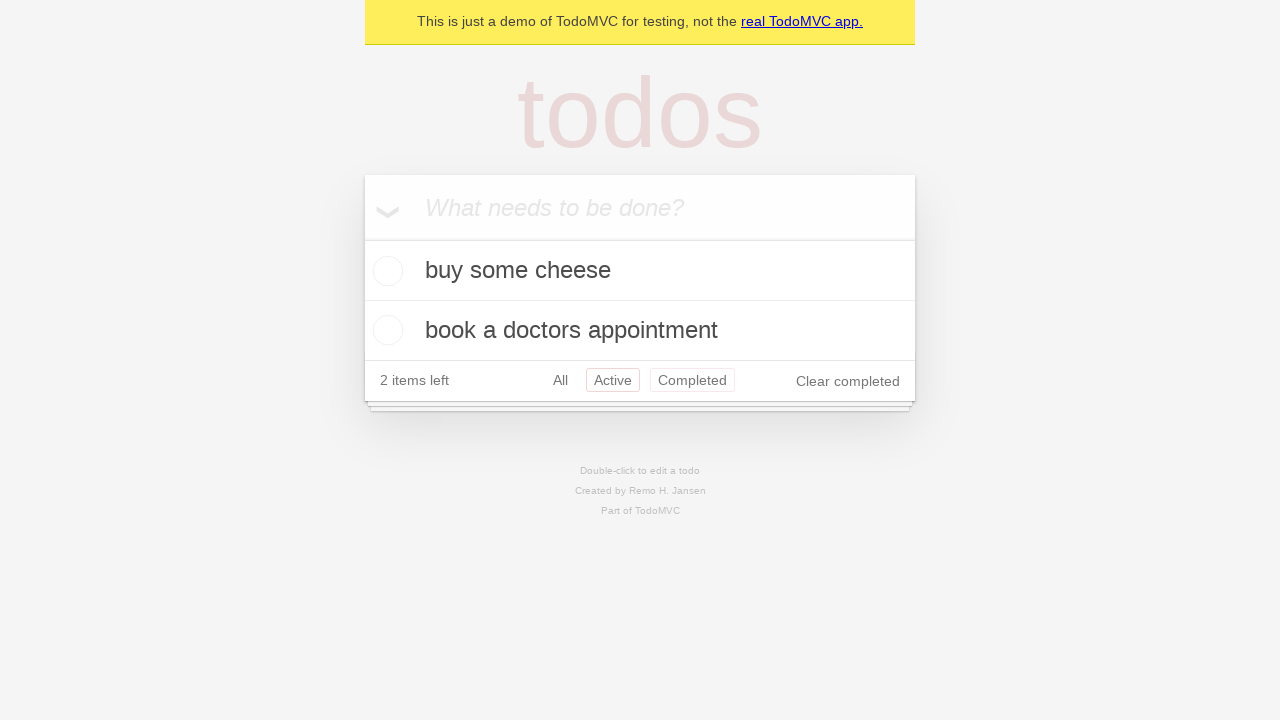

Navigated back to All filter view using browser back button
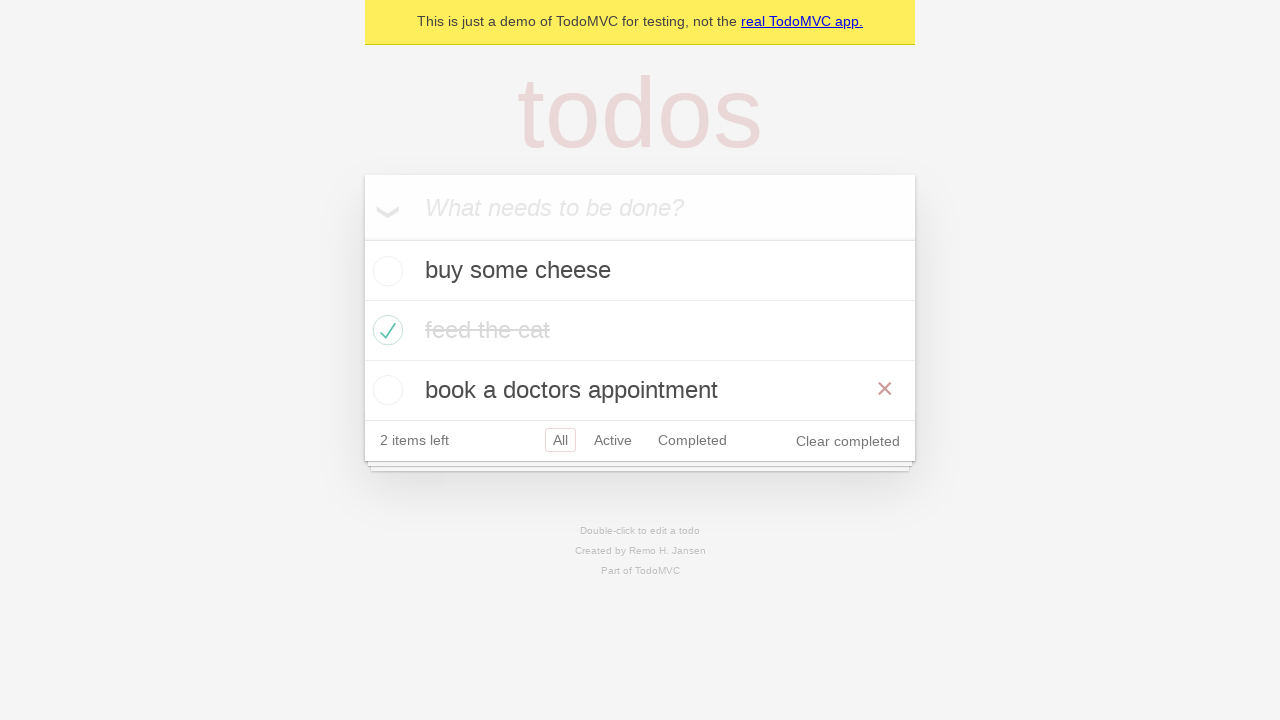

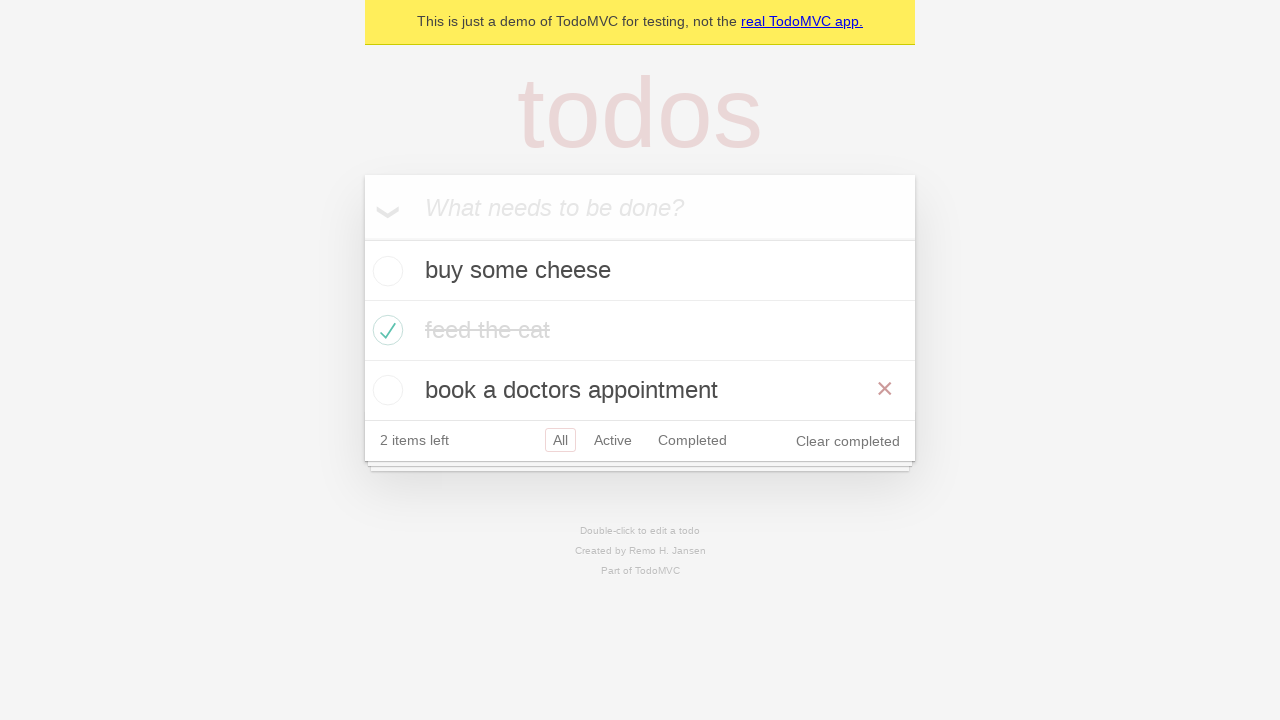